Navigates to GeeksforGeeks homepage and retrieves the current URL

Starting URL: https://www.geeksforgeeks.org

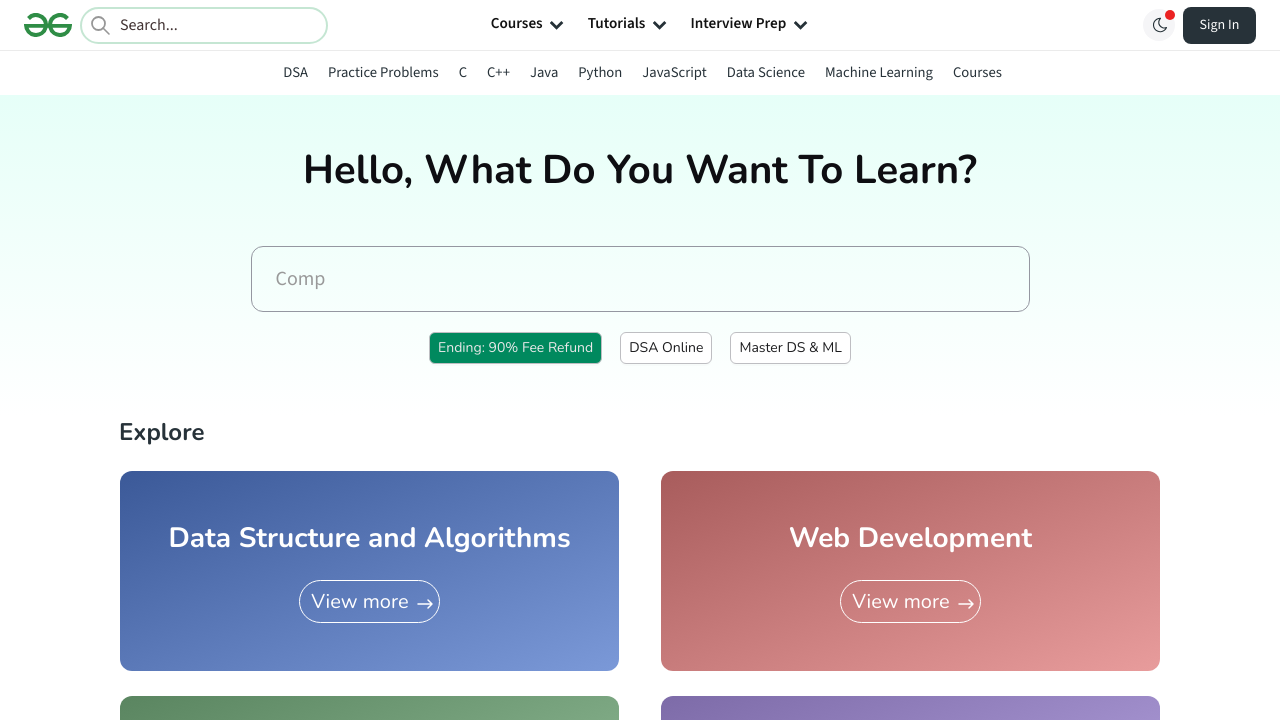

Waited for page to load with domcontentloaded state
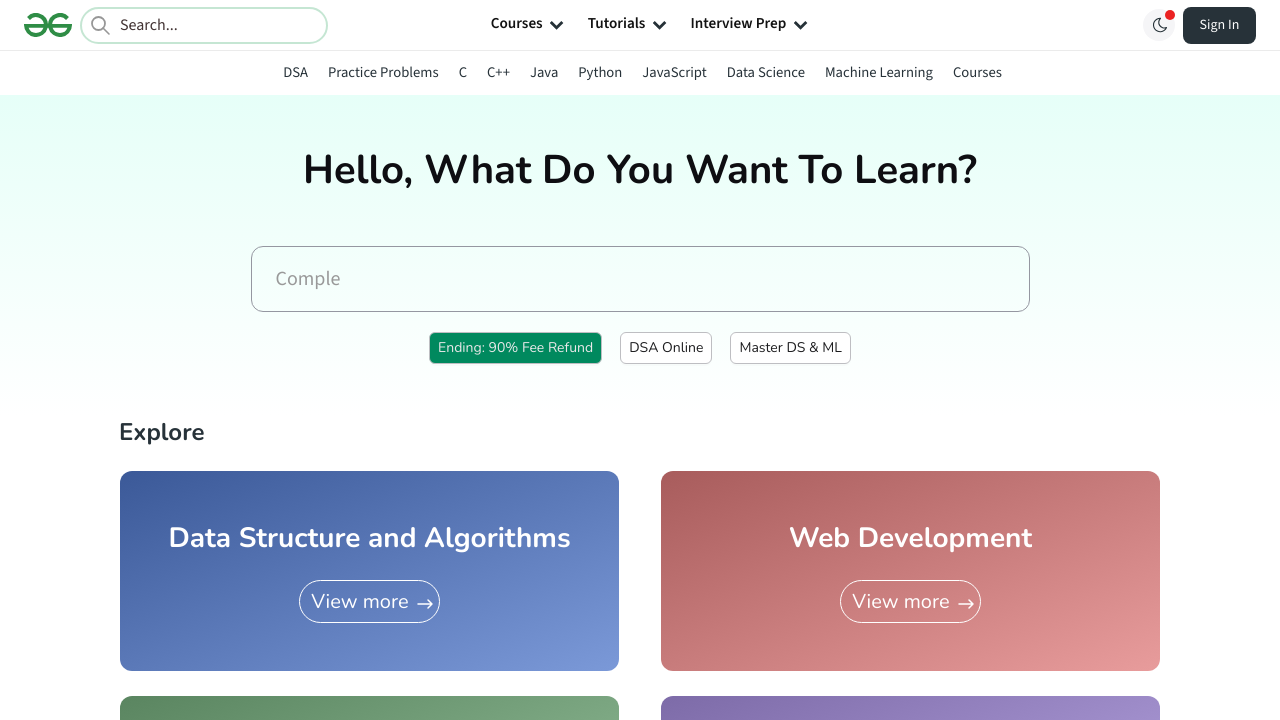

Retrieved current URL: https://www.geeksforgeeks.org/
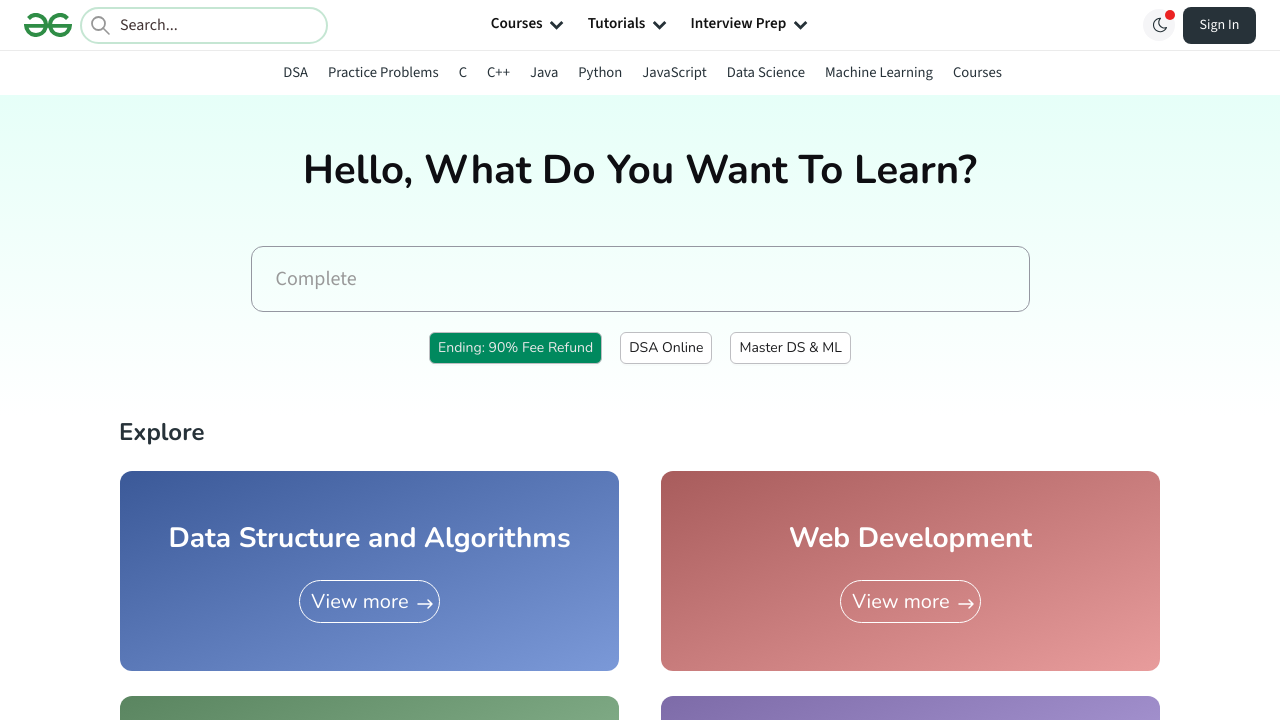

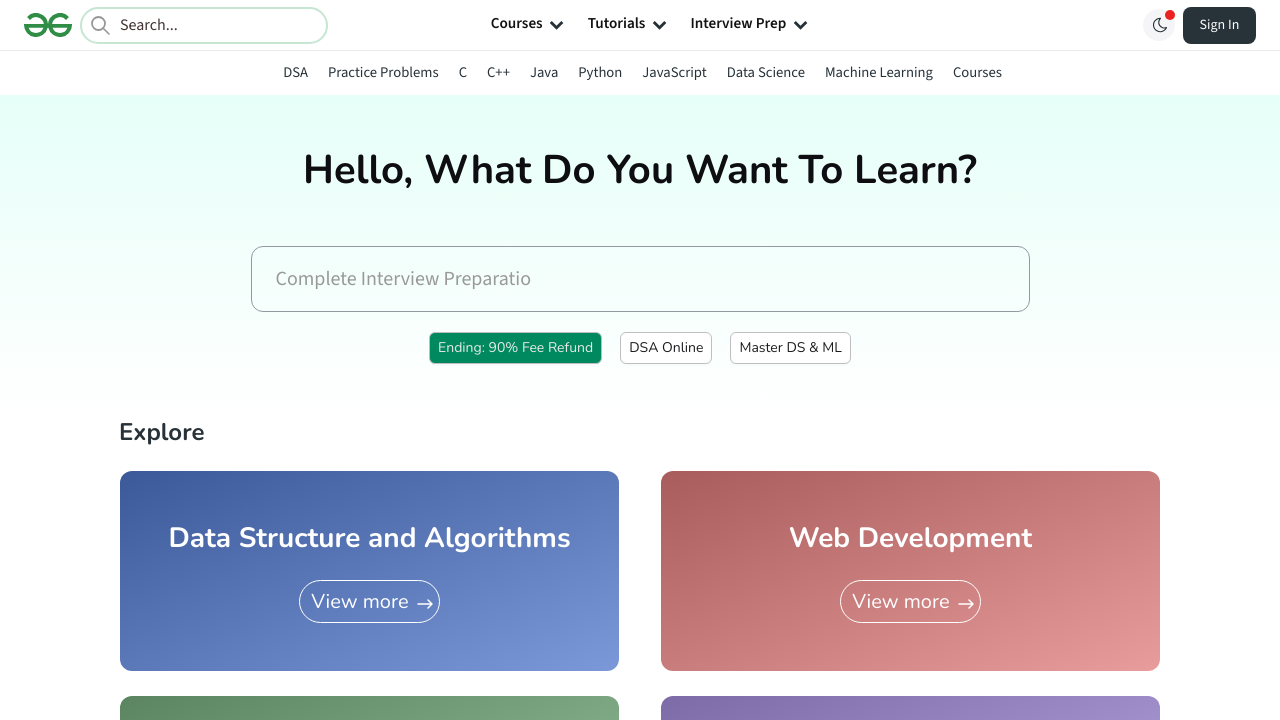